Tests passenger selection dropdowns by choosing number of adults and children

Starting URL: https://demo.testim.io/

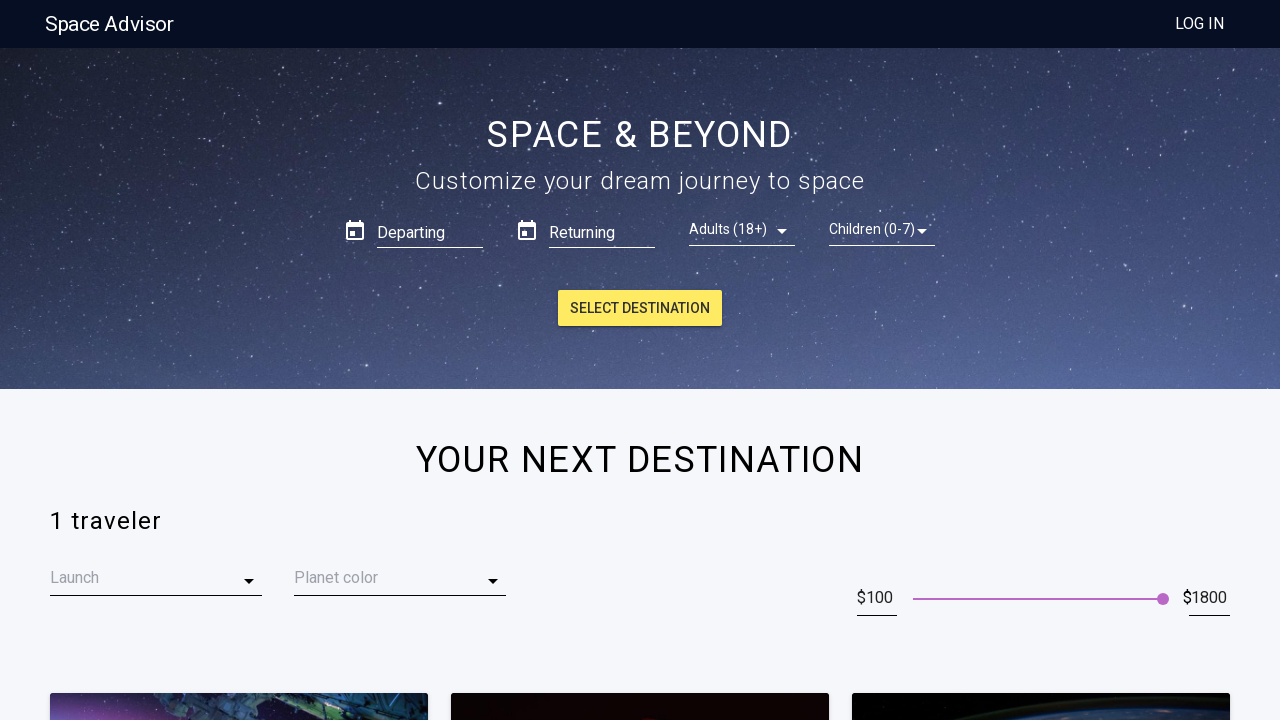

Clicked adults dropdown at (742, 230) on //*[@id="app"]/div/section[1]/div[3]/div/div[3]
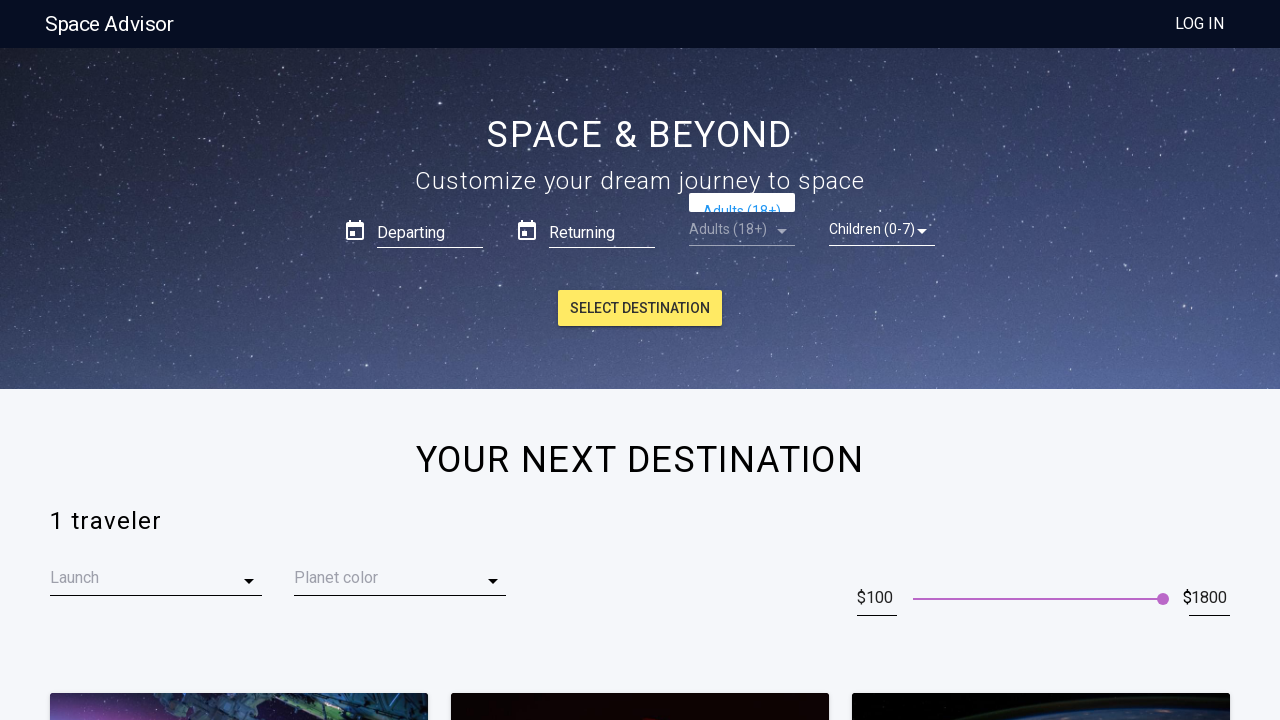

Selected 3rd option for adults at (742, 283) on .theme__active___31xyK li:nth-child(3)
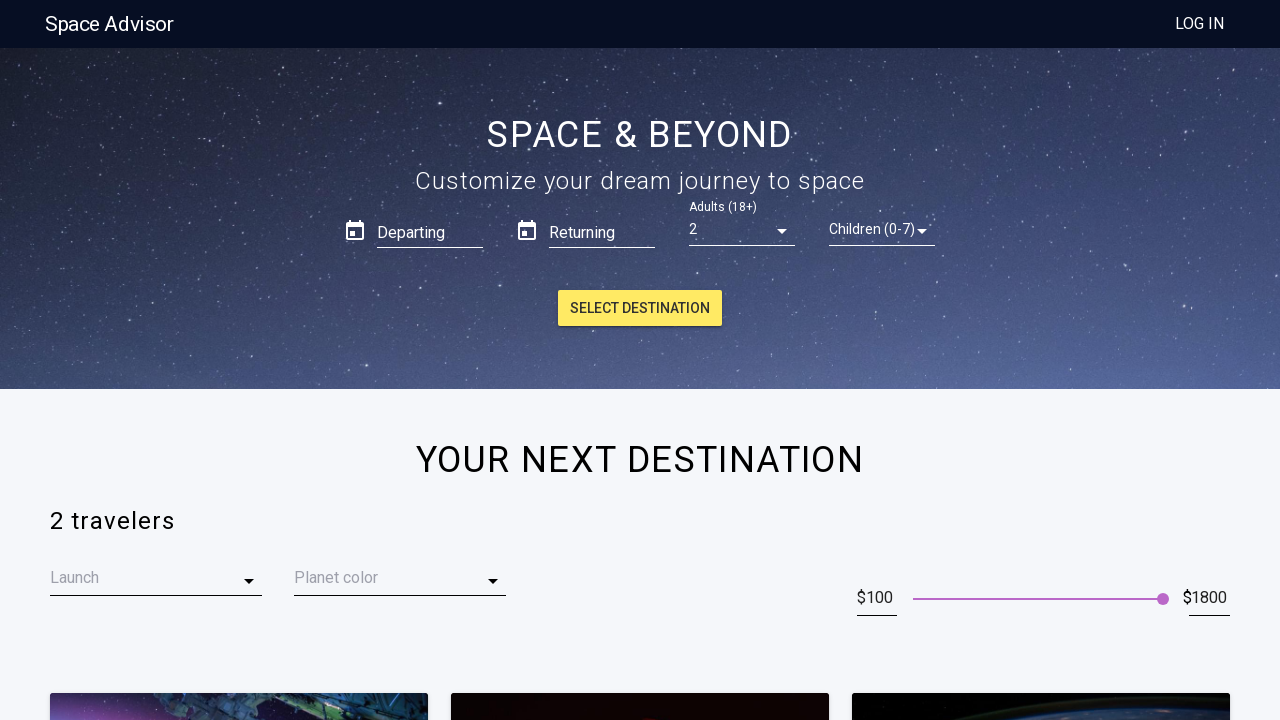

Clicked children dropdown at (882, 230) on //*[@id="app"]/div/section[1]/div[3]/div/div[4]
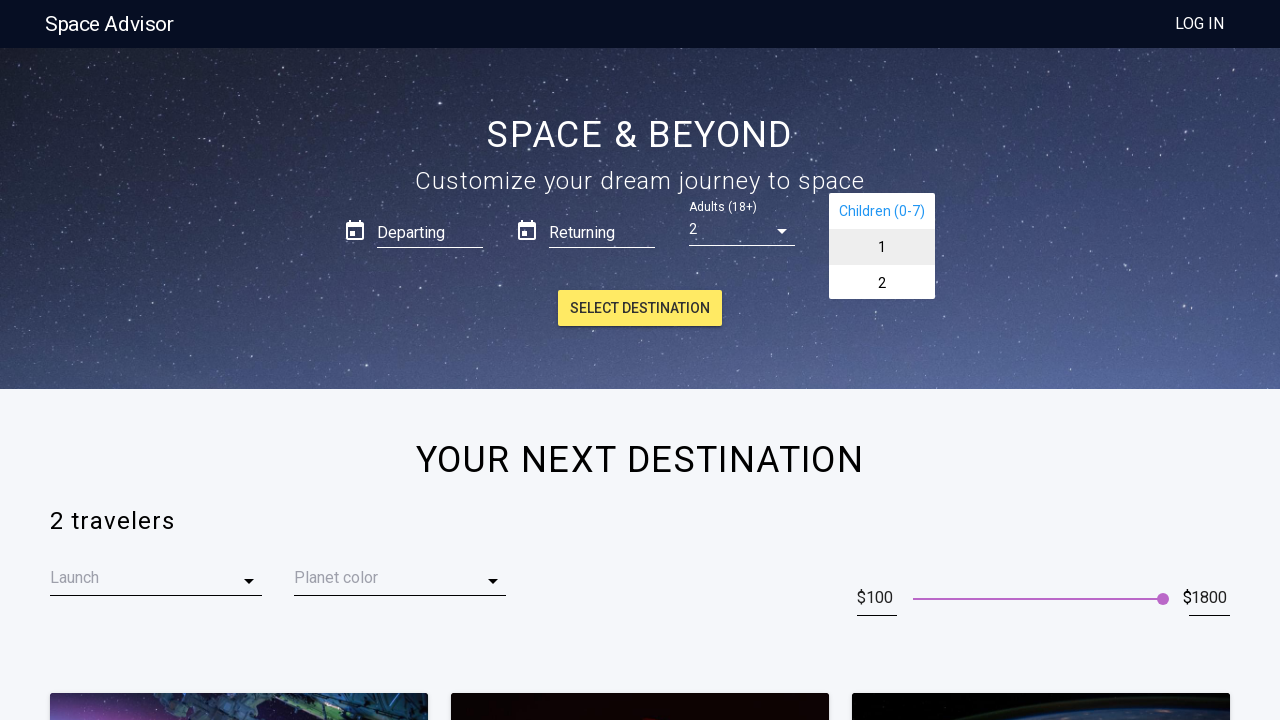

Selected 2nd option for children at (882, 247) on .theme__active___31xyK li:nth-child(2)
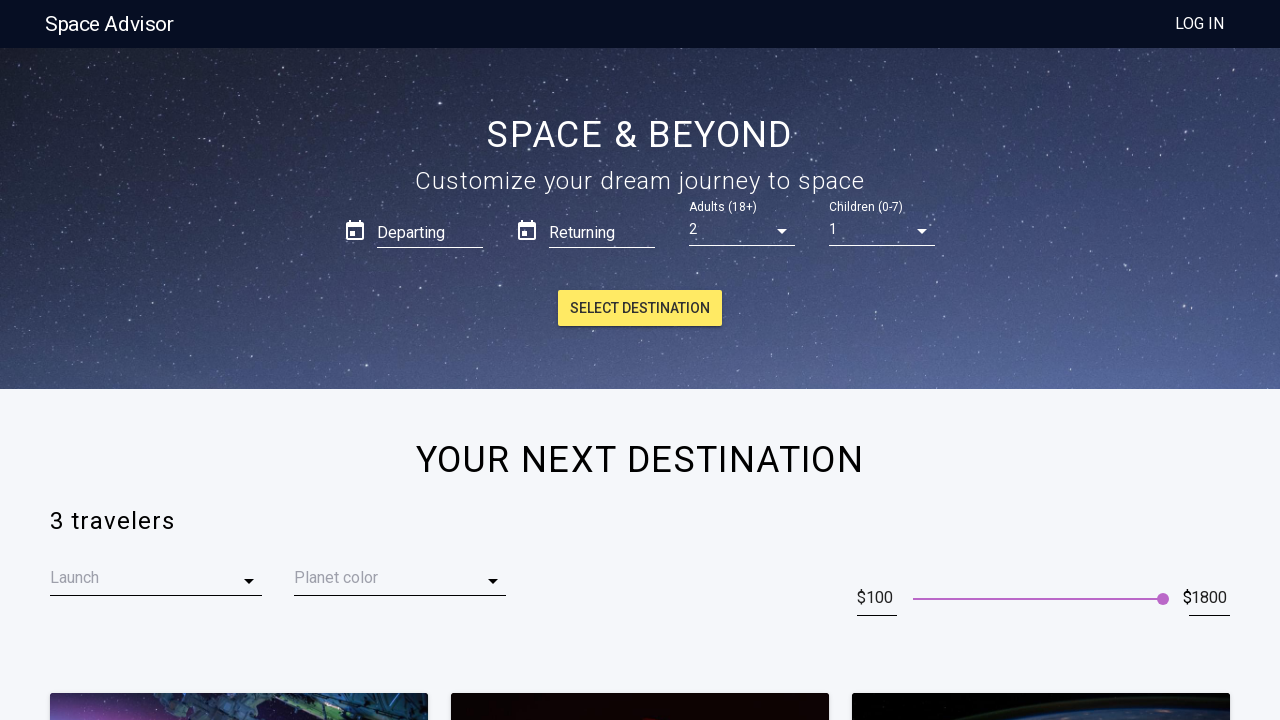

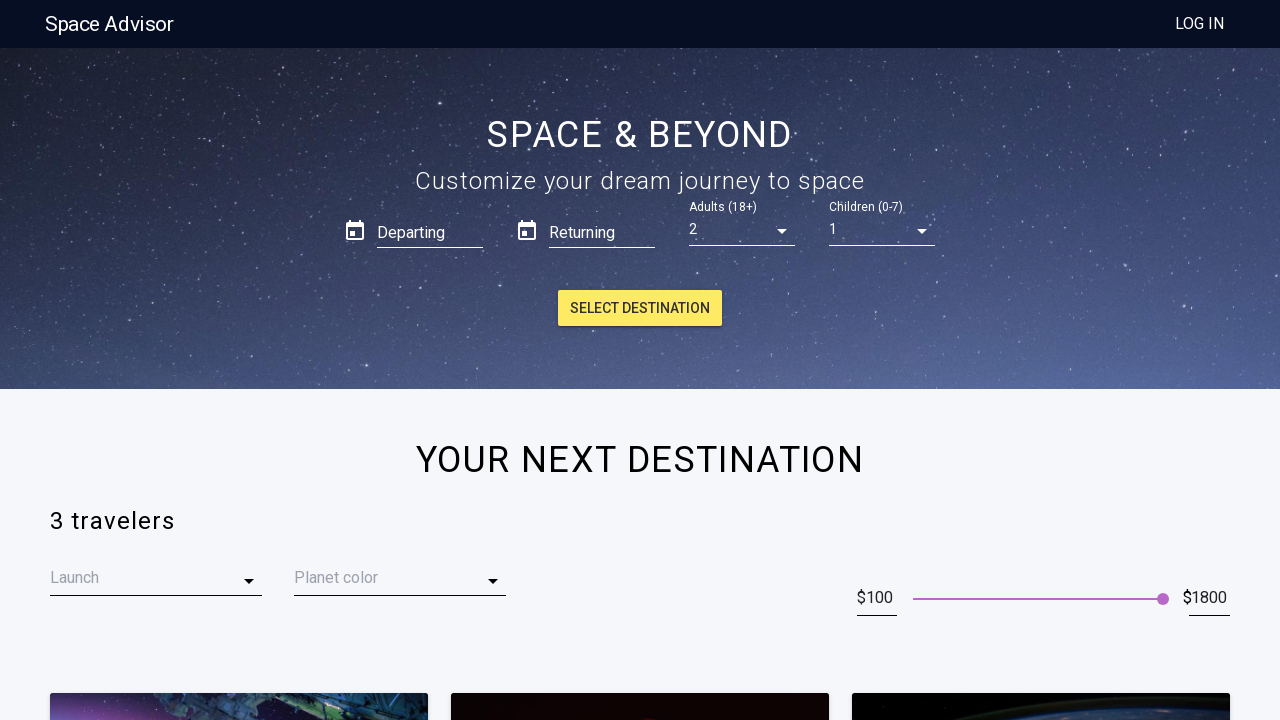